Tests dynamic properties by waiting for a button to become enabled after 5 seconds and verifying it is clickable

Starting URL: https://demoqa.com/dynamic-properties

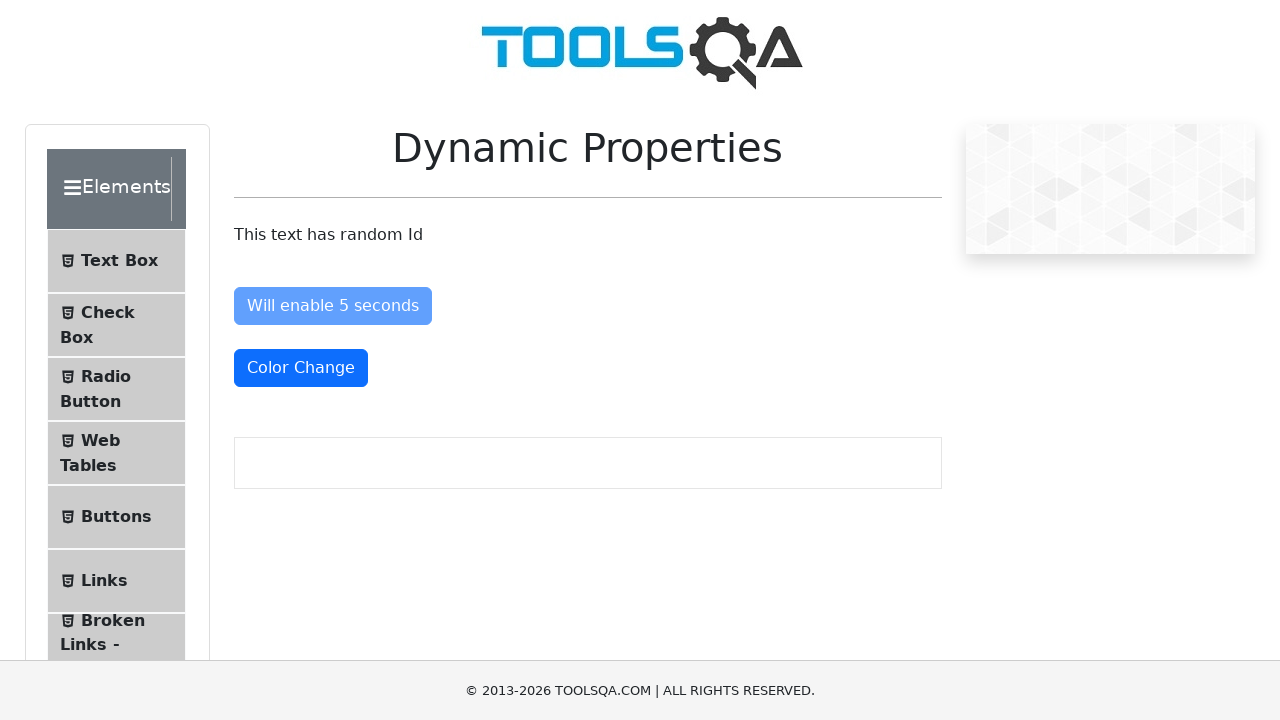

Waited for button with ID 'enableAfter' to become enabled (not disabled) within 10 seconds
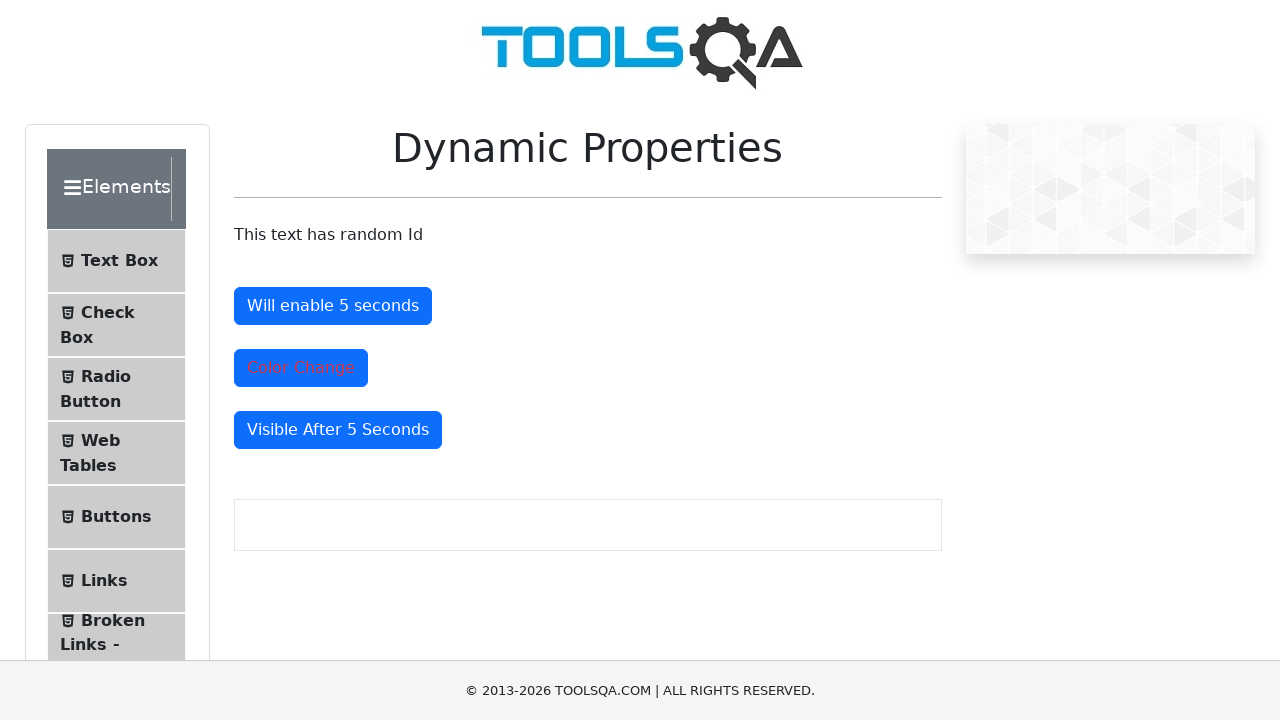

Verified button with ID 'enableAfter' is visible and clickable
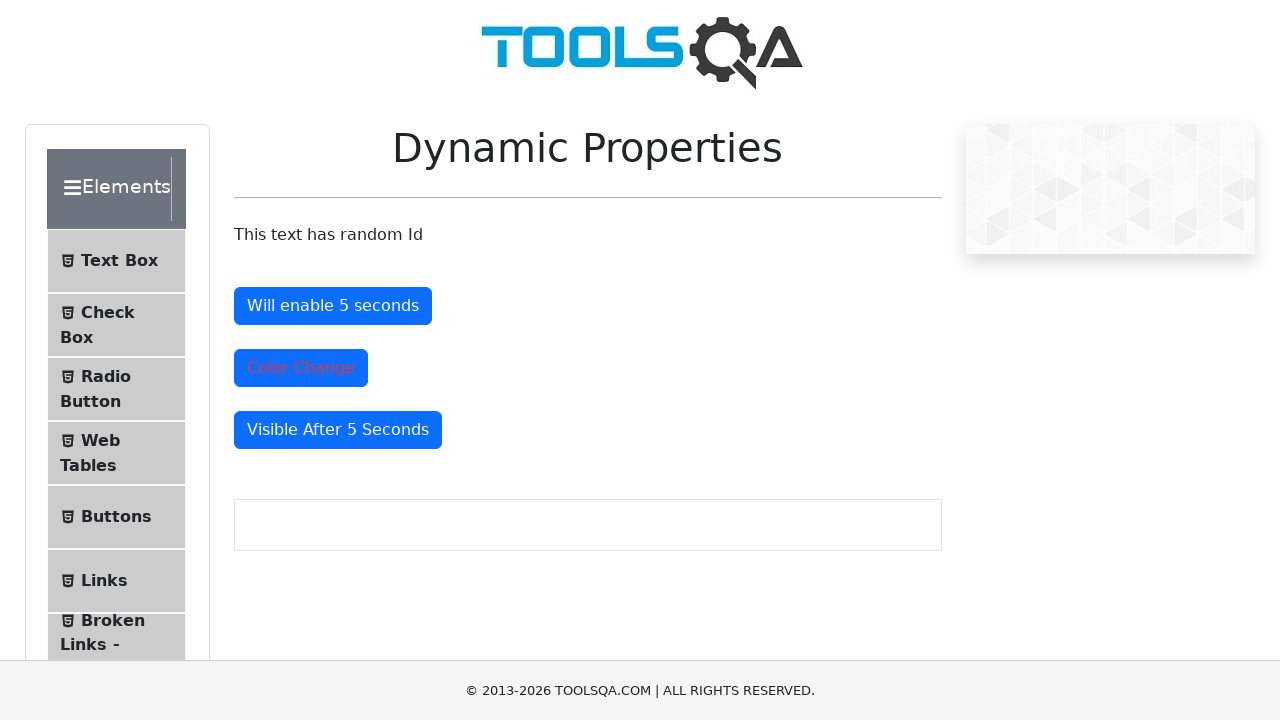

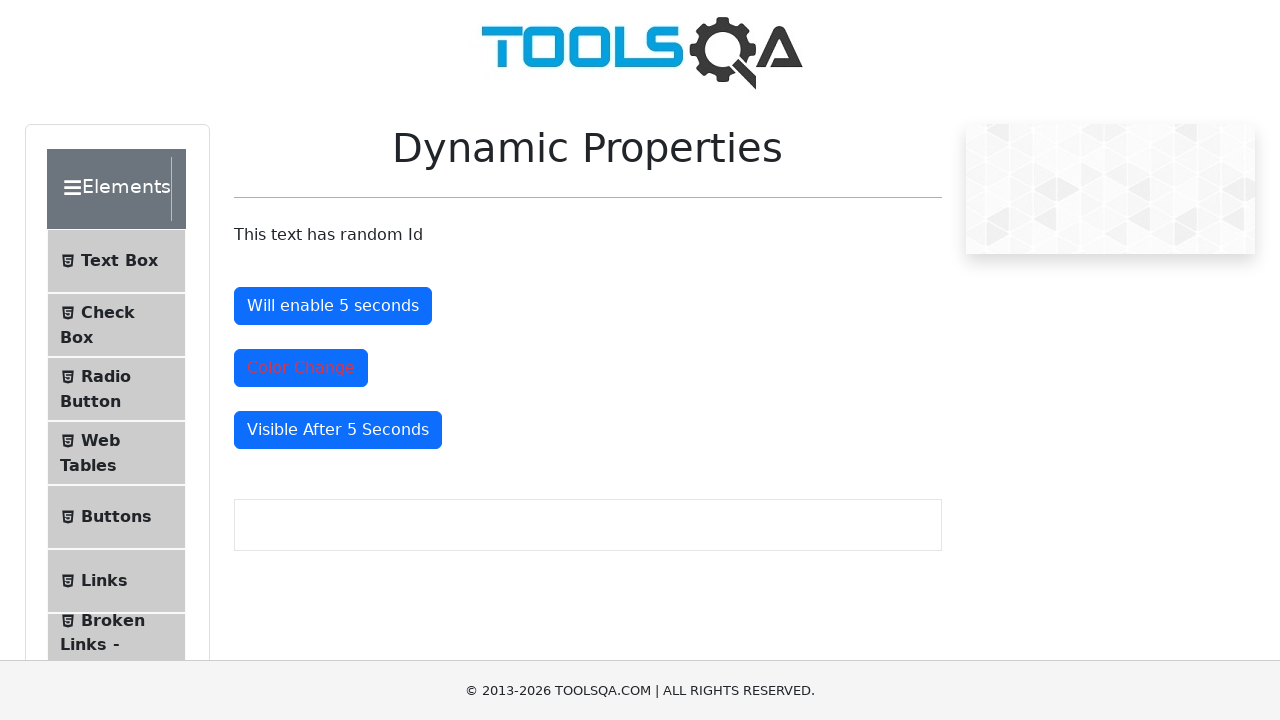